Tests that clicking Clear completed removes all completed items from the list

Starting URL: https://demo.playwright.dev/todomvc

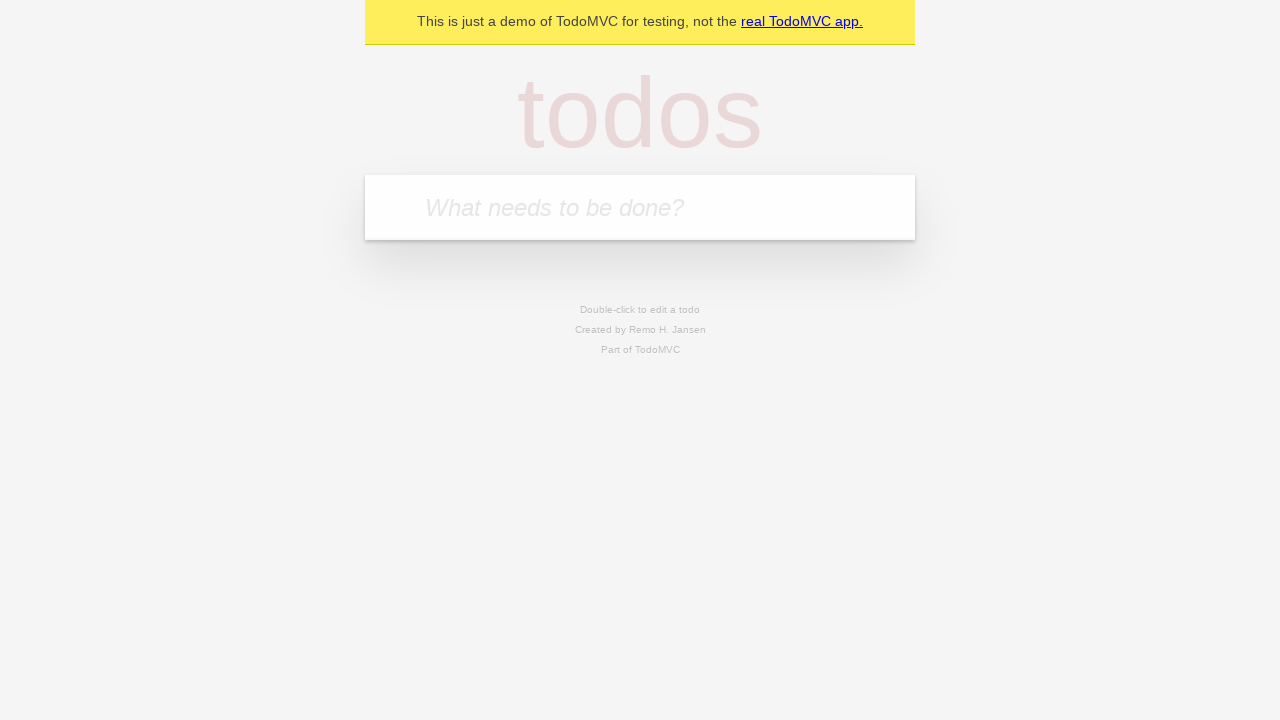

Filled todo input with 'buy some cheese' on internal:attr=[placeholder="What needs to be done?"i]
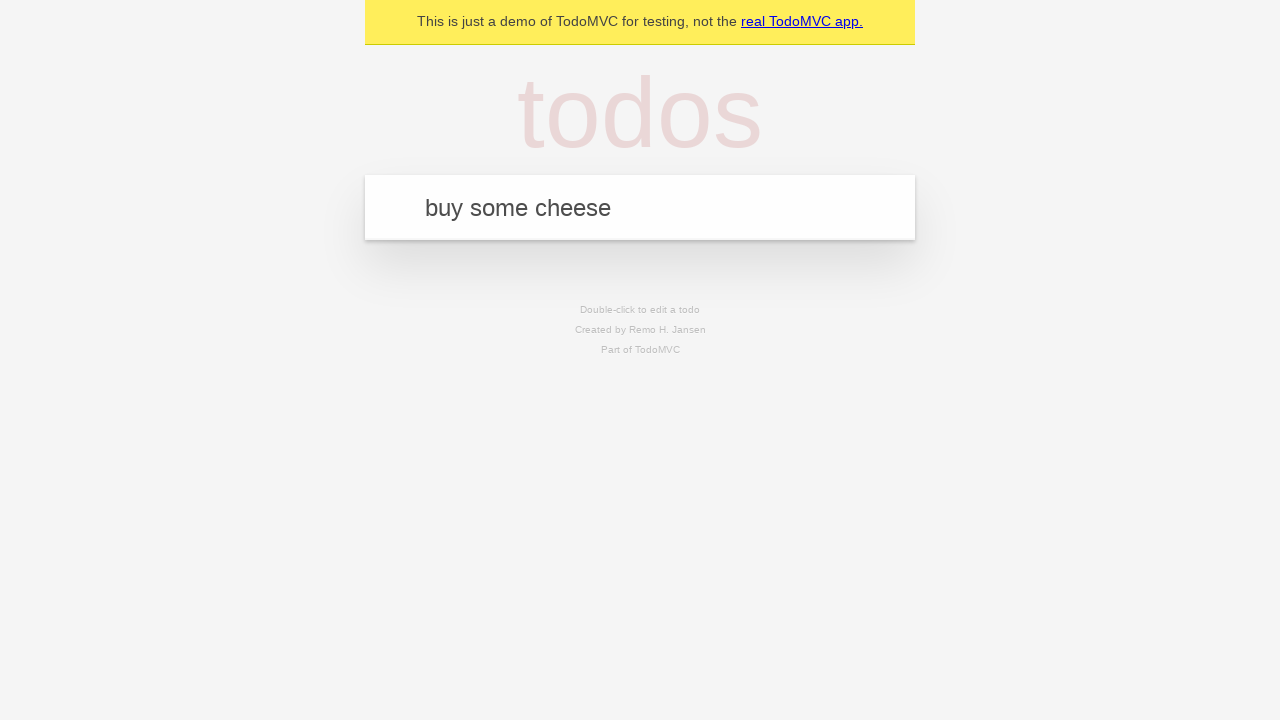

Pressed Enter to create todo item 'buy some cheese' on internal:attr=[placeholder="What needs to be done?"i]
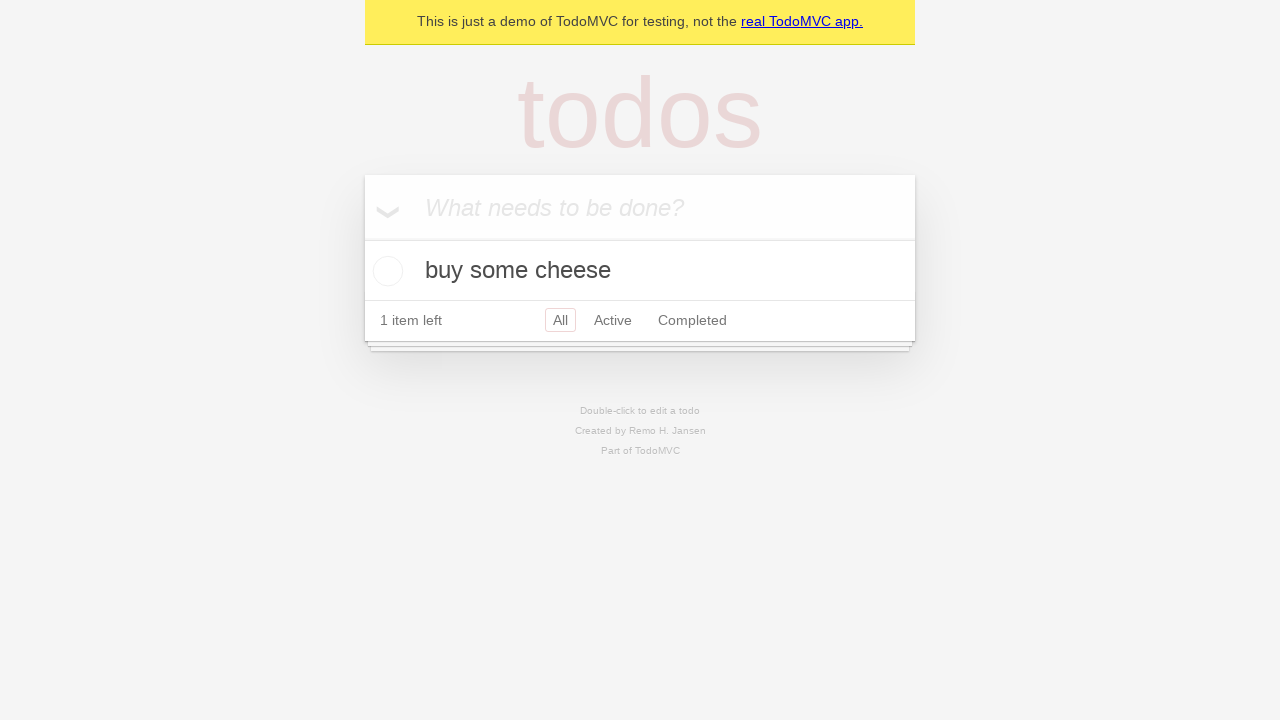

Filled todo input with 'feed the cat' on internal:attr=[placeholder="What needs to be done?"i]
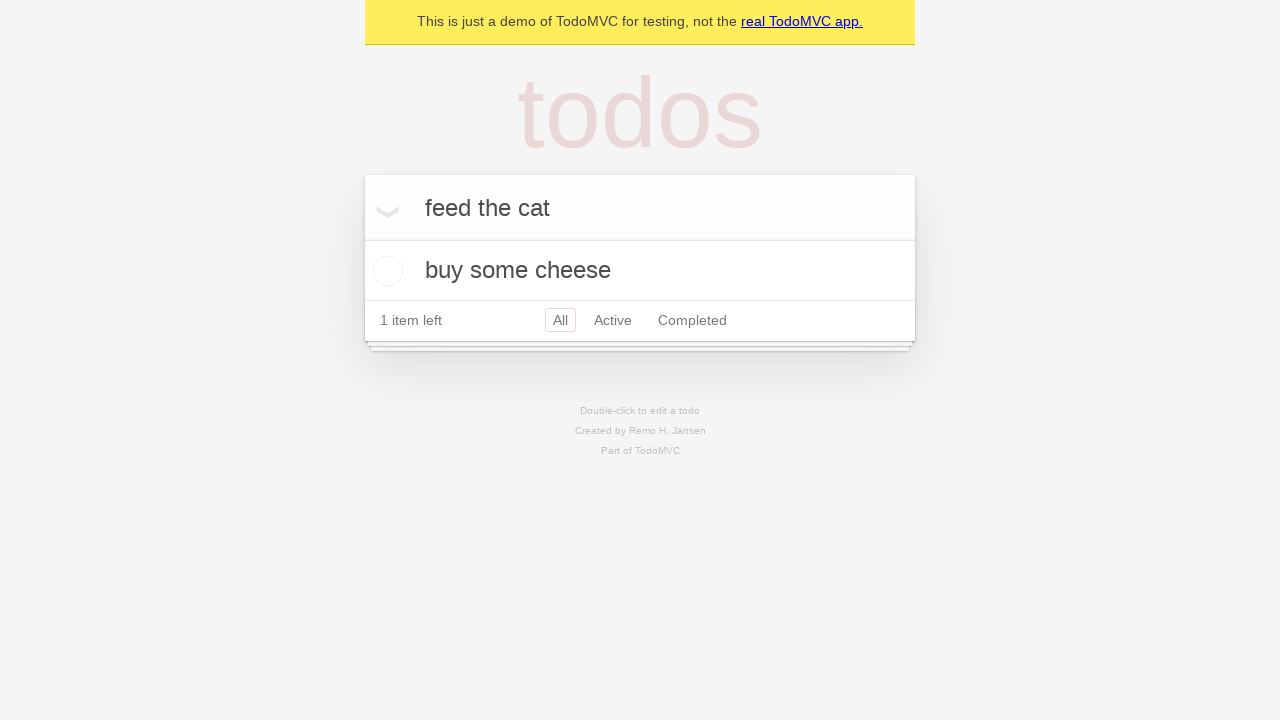

Pressed Enter to create todo item 'feed the cat' on internal:attr=[placeholder="What needs to be done?"i]
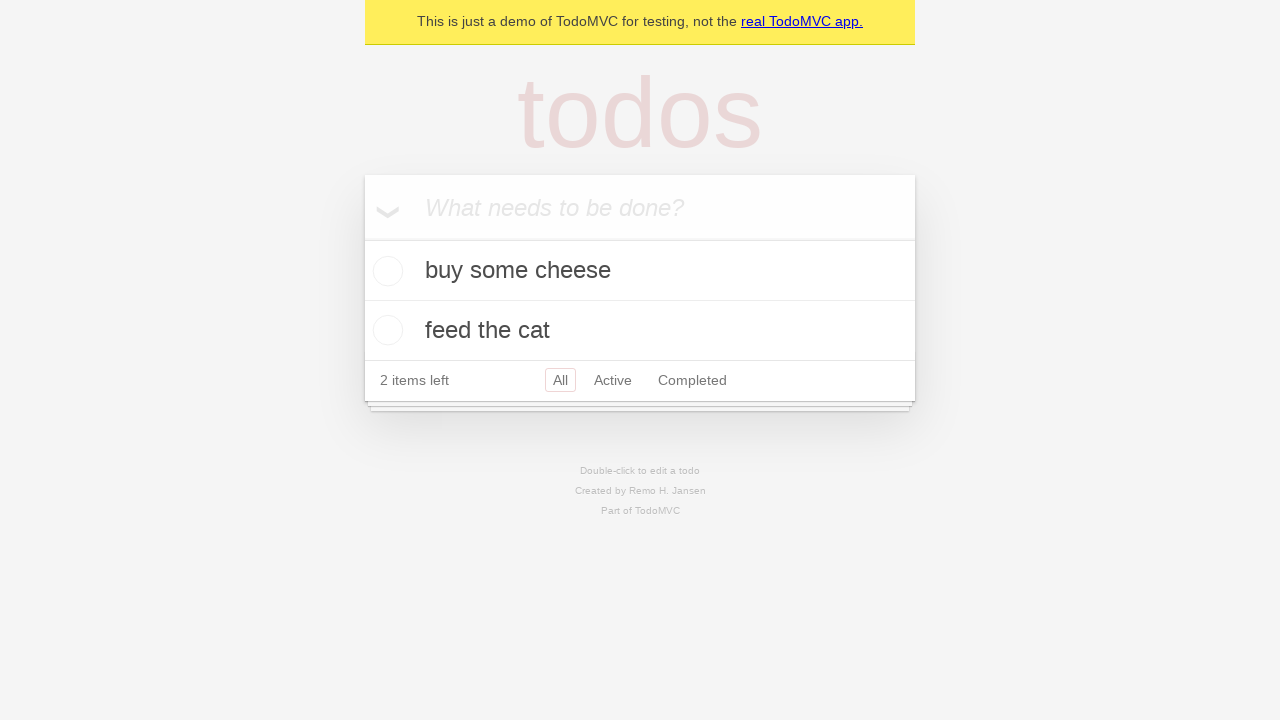

Filled todo input with 'book a doctors appointment' on internal:attr=[placeholder="What needs to be done?"i]
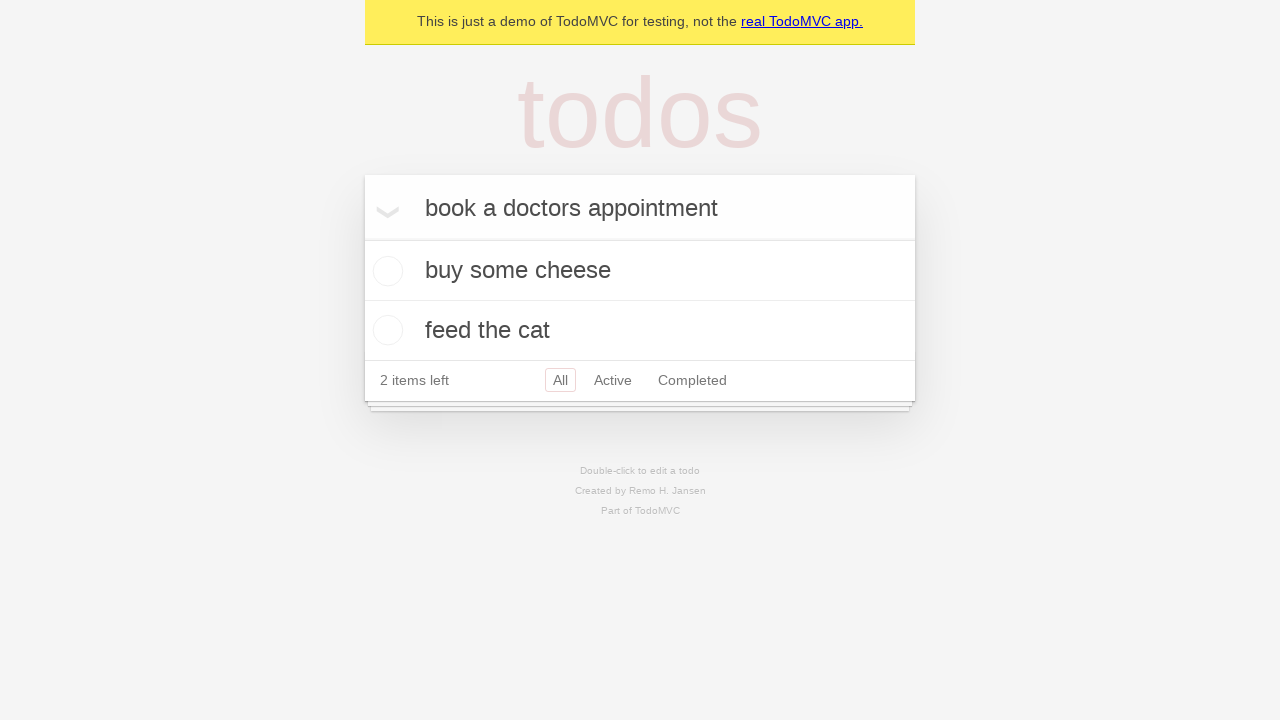

Pressed Enter to create todo item 'book a doctors appointment' on internal:attr=[placeholder="What needs to be done?"i]
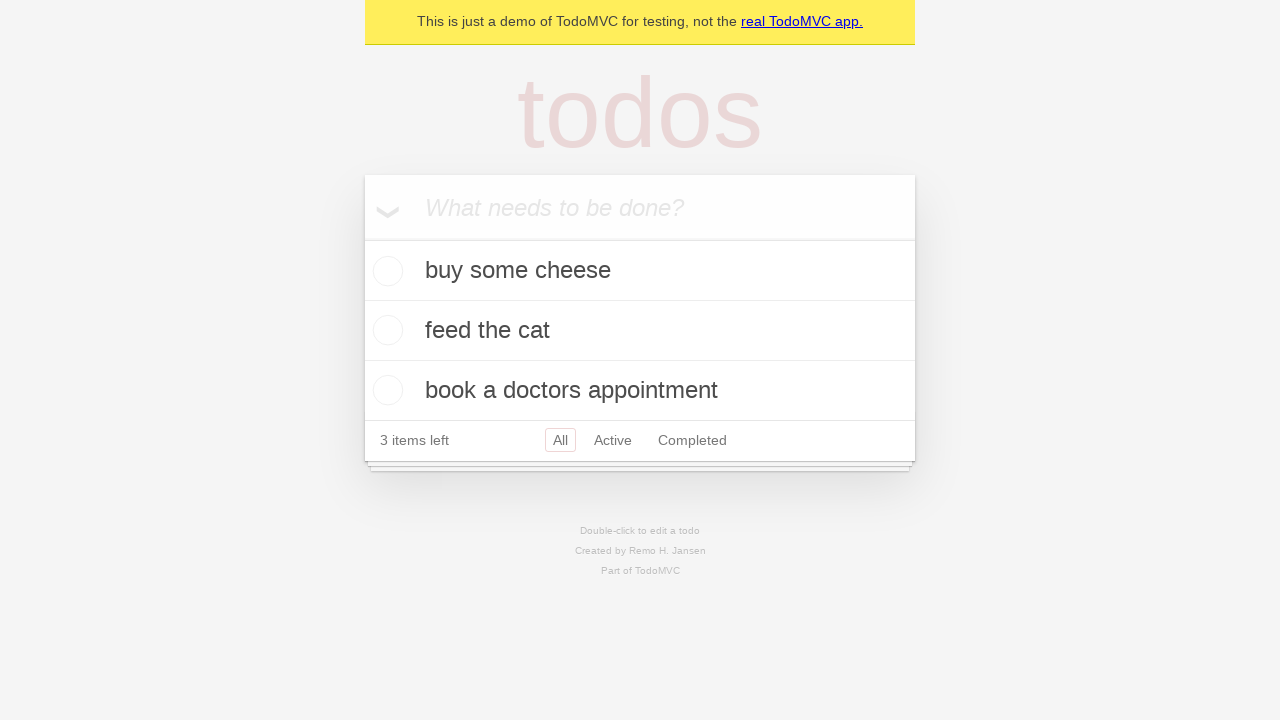

Waited for all 3 todo items to be loaded
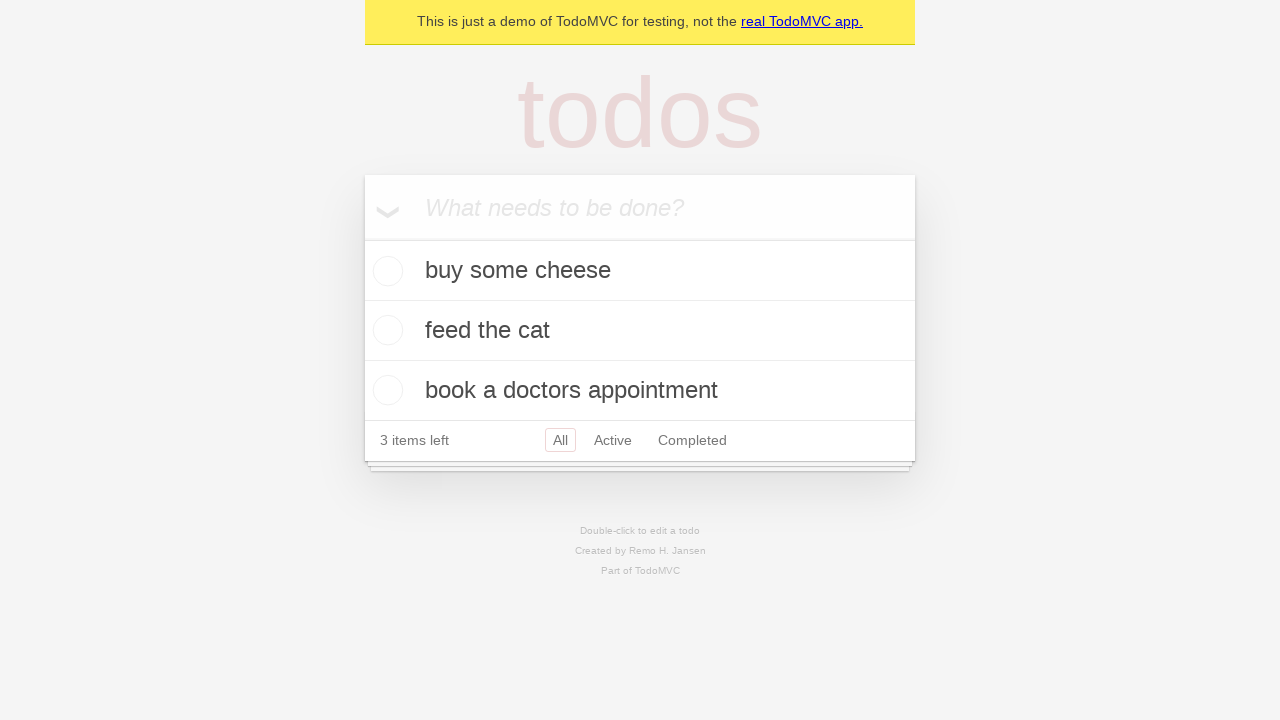

Checked the second todo item (feed the cat) as completed at (385, 330) on internal:testid=[data-testid="todo-item"s] >> nth=1 >> internal:role=checkbox
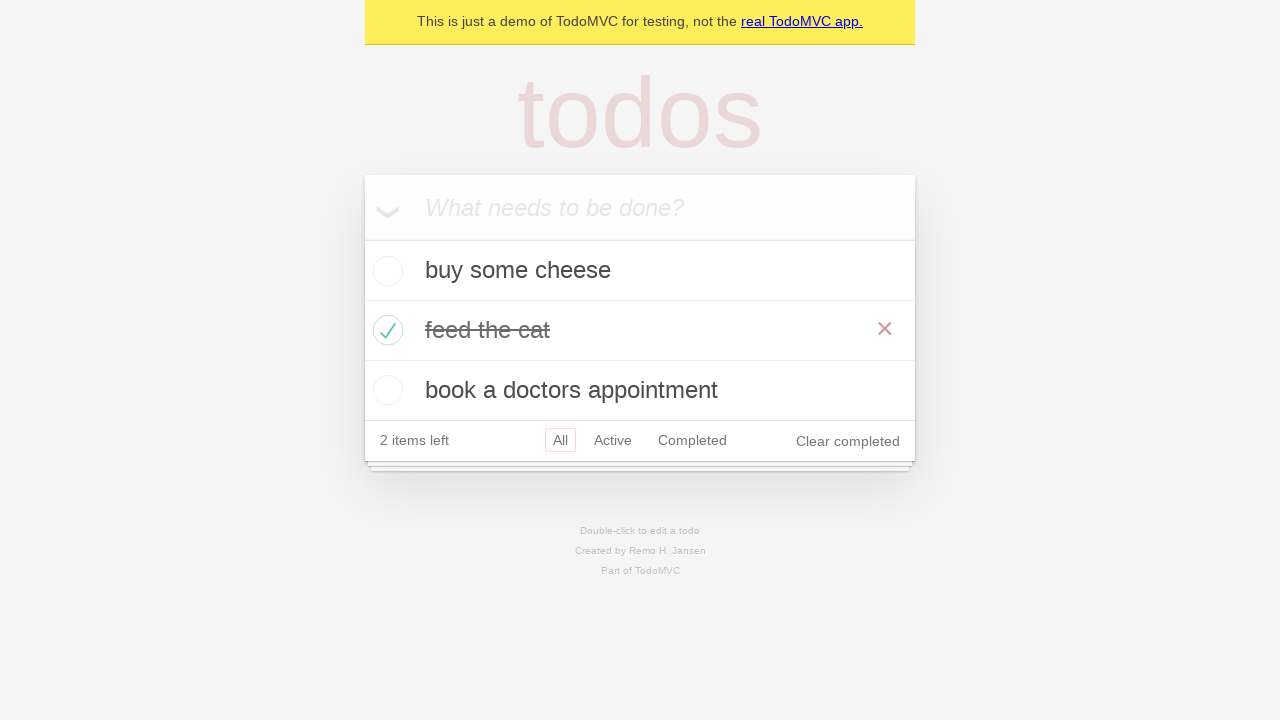

Clicked Clear completed button to remove completed items at (848, 441) on internal:role=button[name="Clear completed"i]
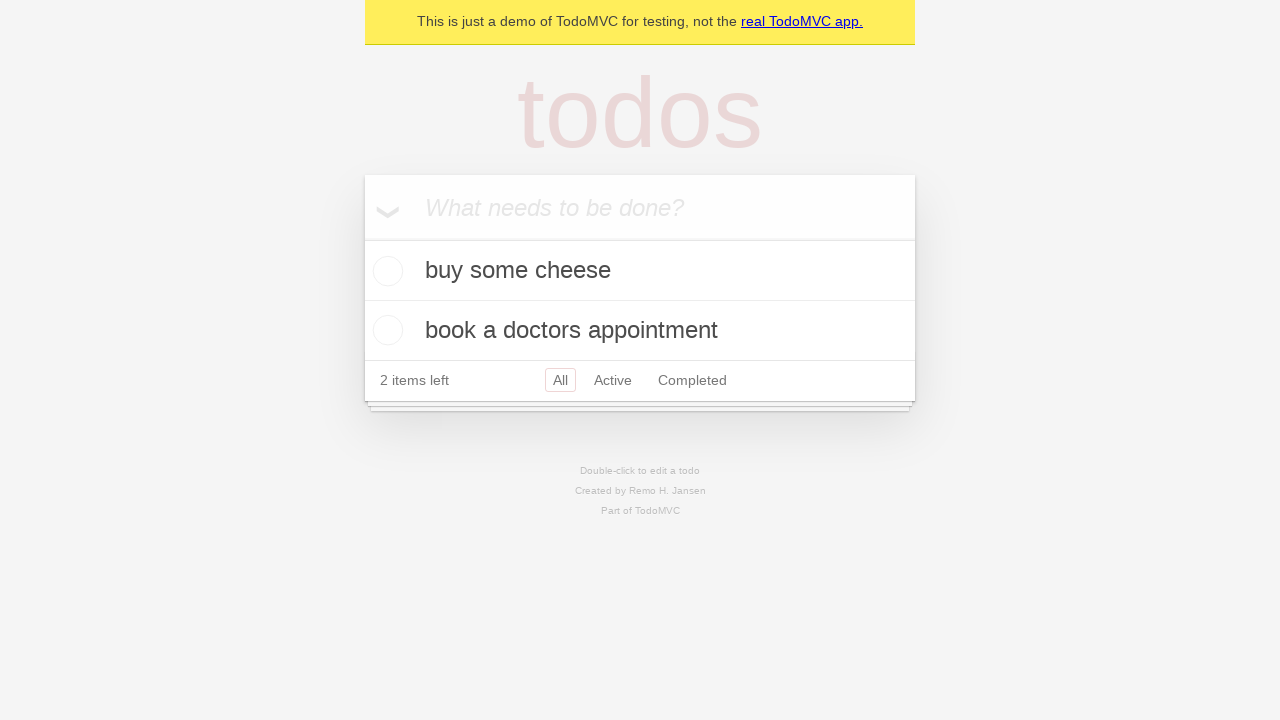

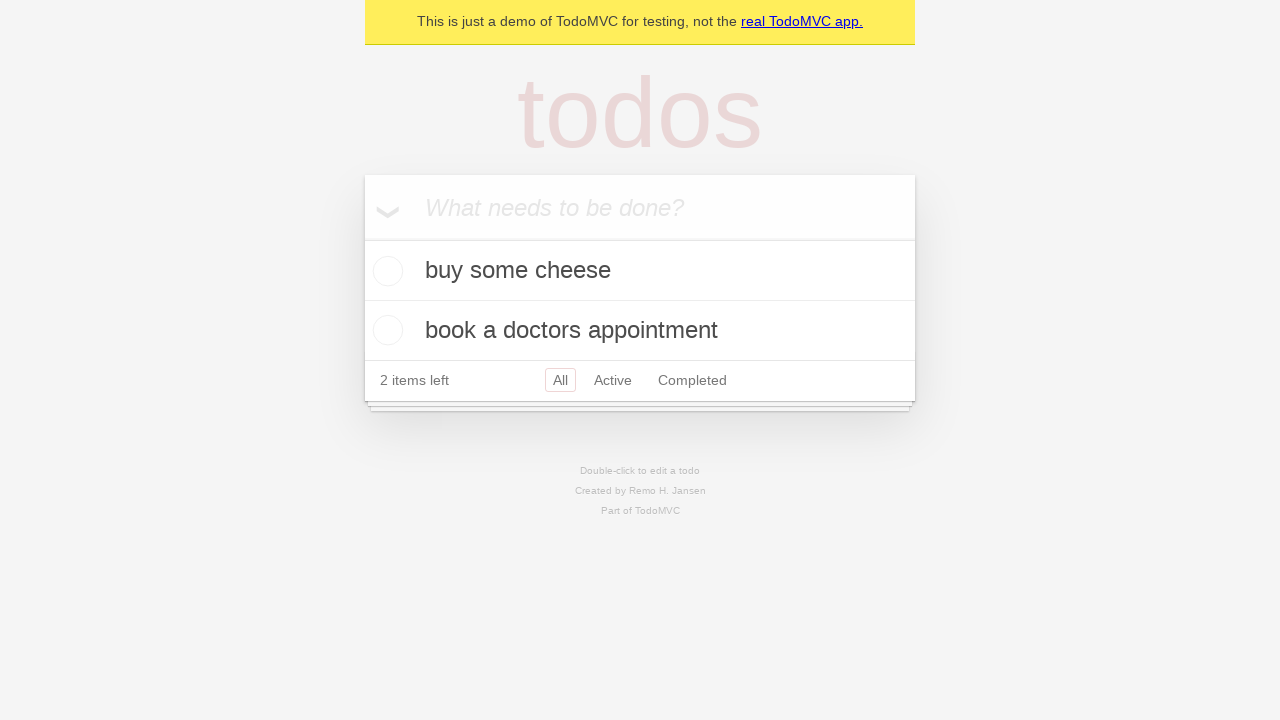